Navigates to a YouTube Shorts video page and verifies the page loads by checking the title

Starting URL: https://www.youtube.com/shorts/MEDYb44vVSE

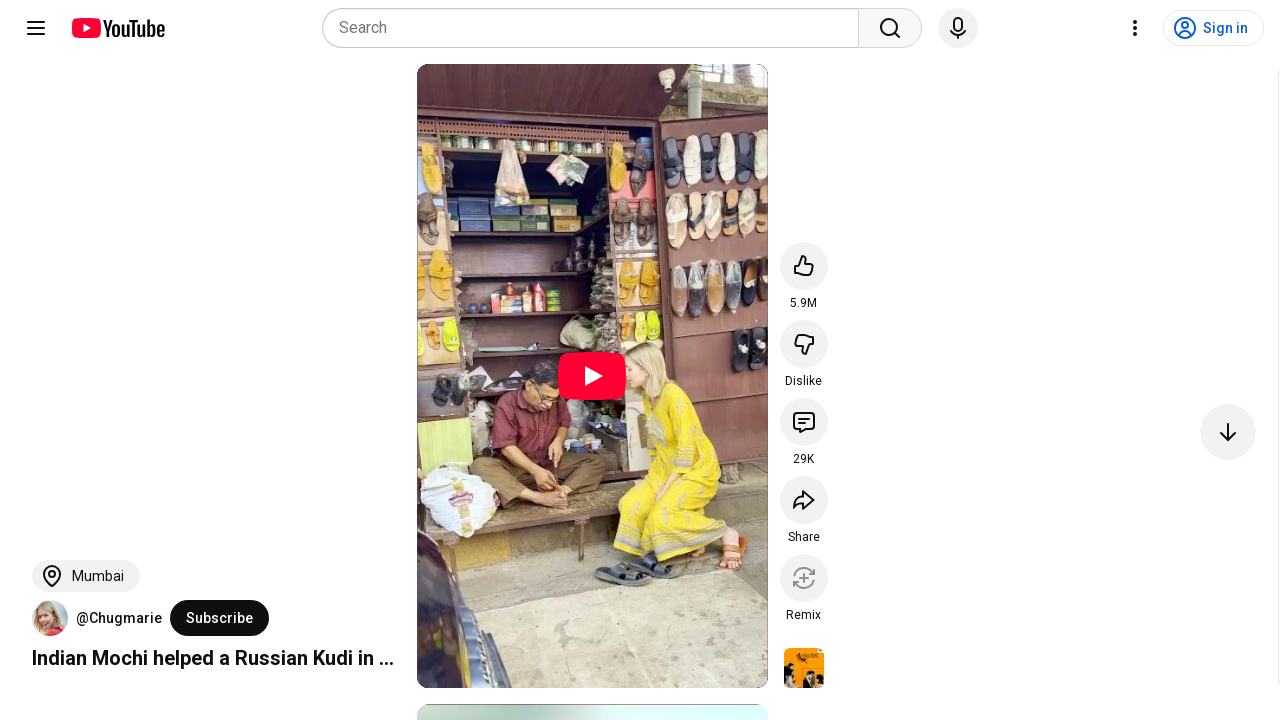

Waited for page to reach domcontentloaded state
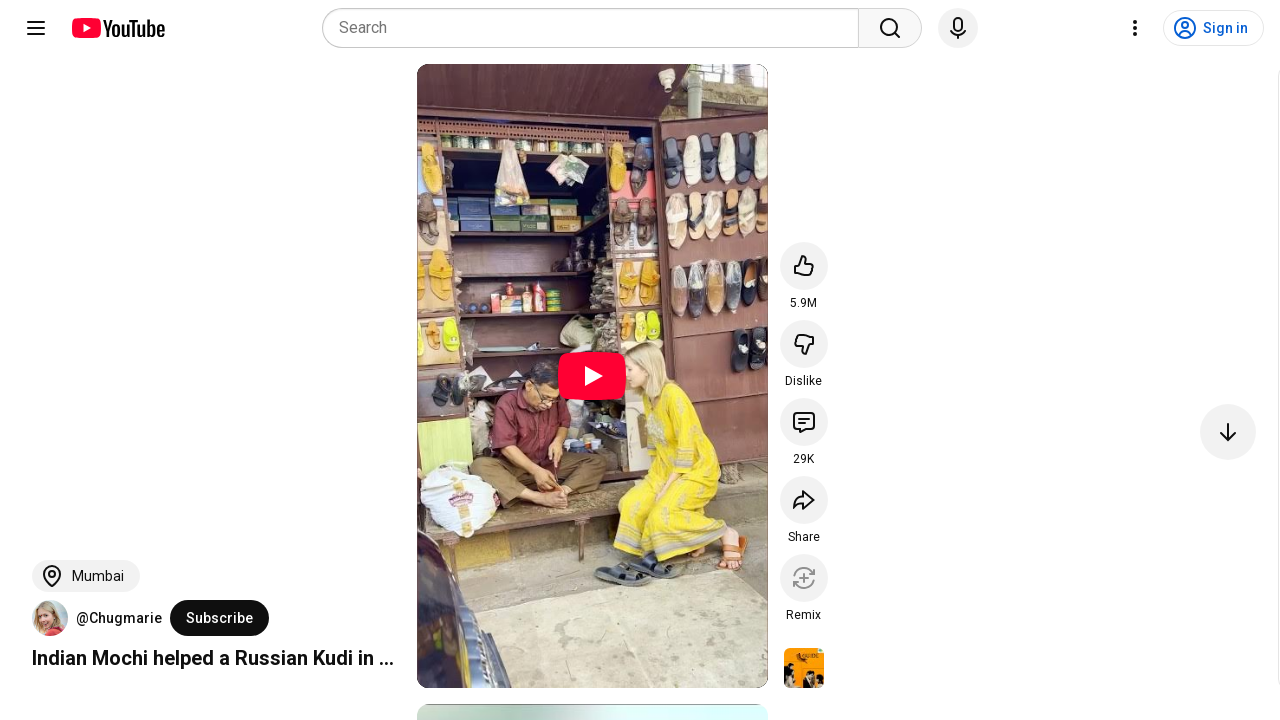

Retrieved page title: Indian Mochi helped a Russian Kudi in a difficult situation 🥹🇮🇳 - YouTube
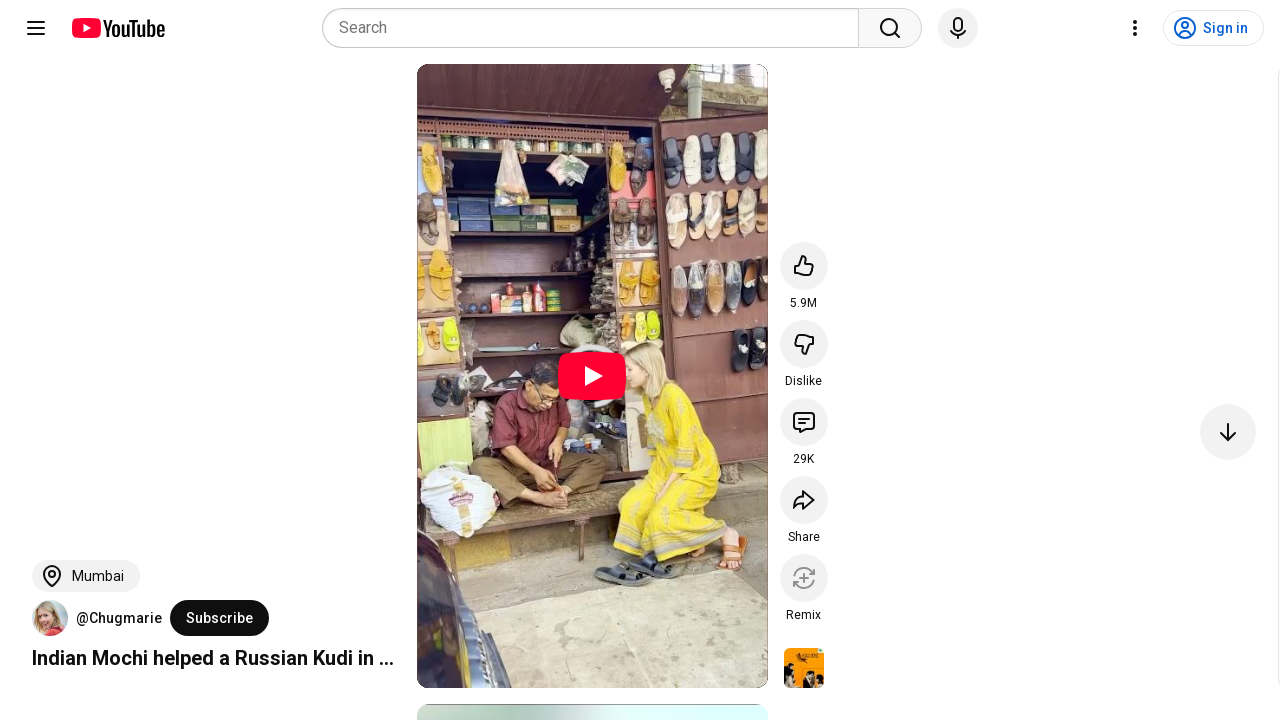

Printed page title to console: Indian Mochi helped a Russian Kudi in a difficult situation 🥹🇮🇳 - YouTube
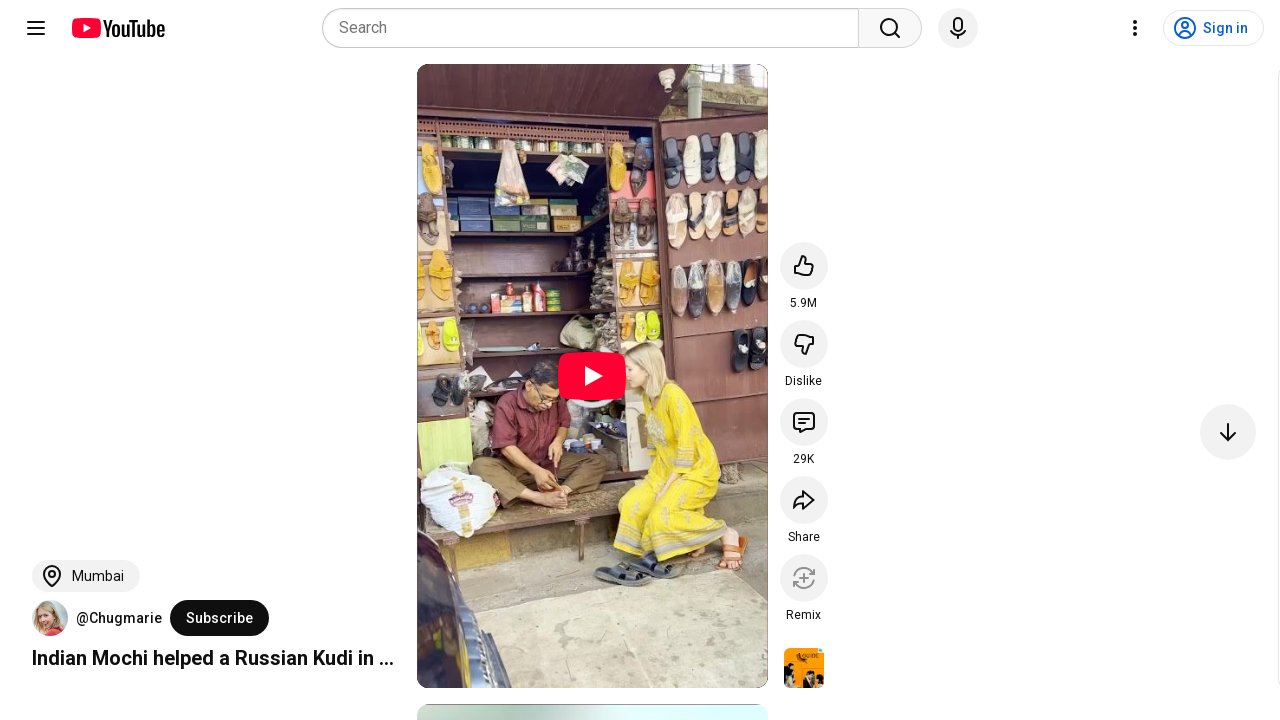

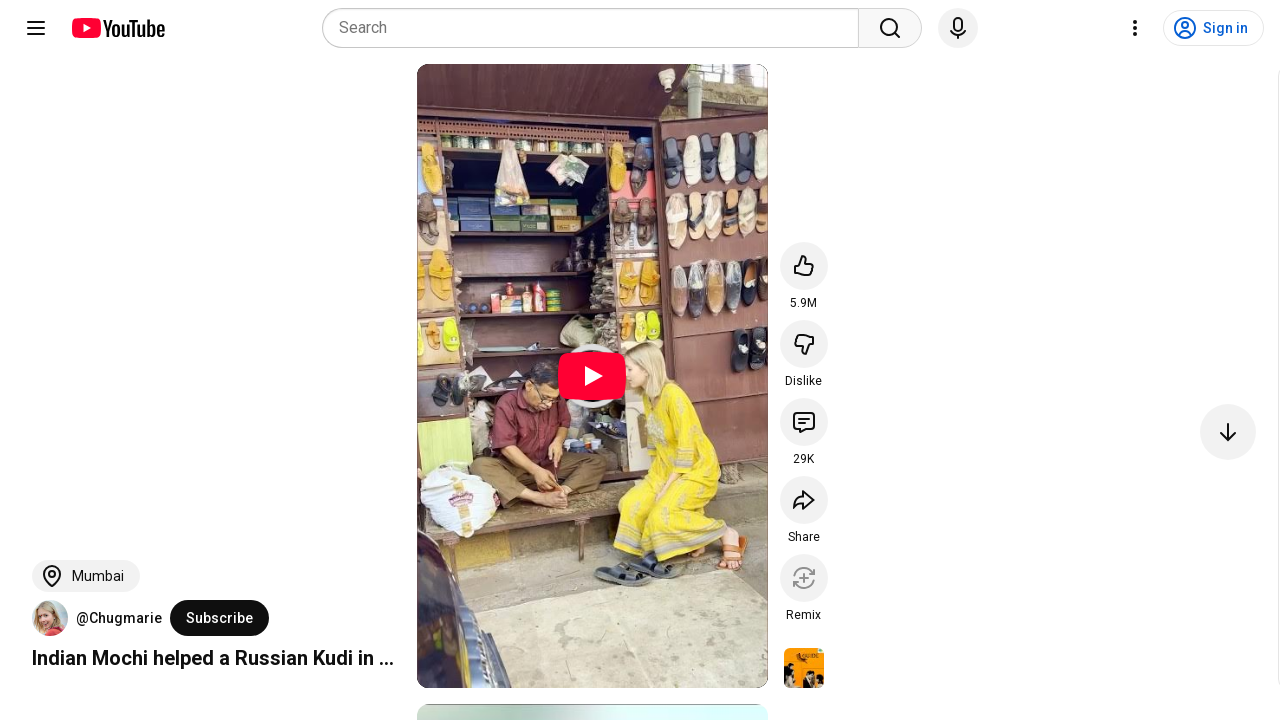